Tests keyboard input by clicking on the target input field and pressing the Shift key, then verifying the result text displays the correct key press

Starting URL: https://the-internet.herokuapp.com/key_presses

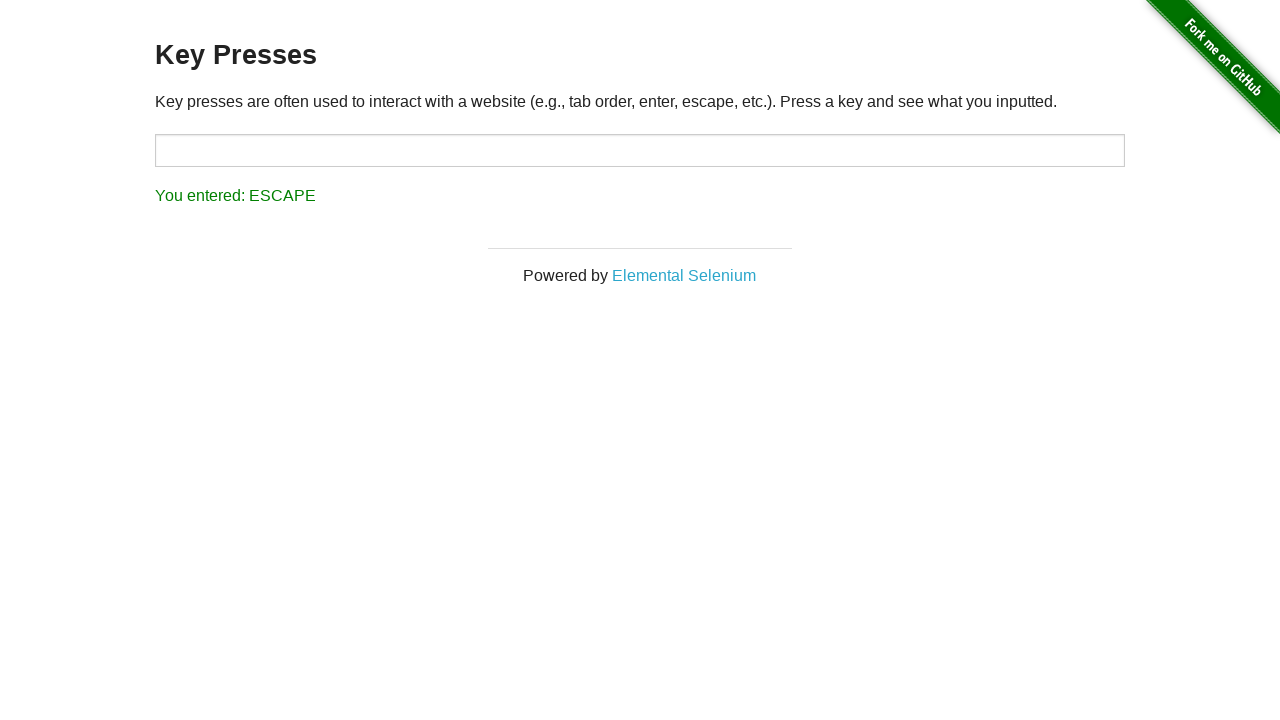

Clicked on target input field at (640, 150) on #target
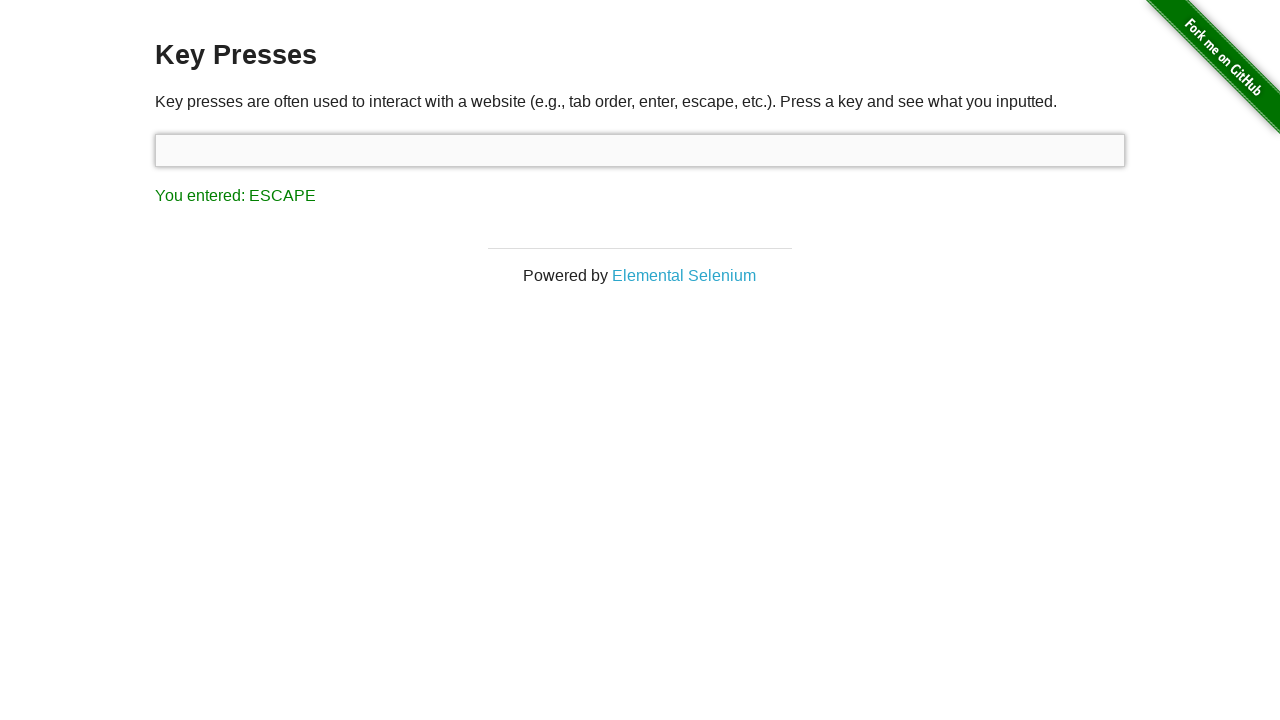

Pressed Shift key
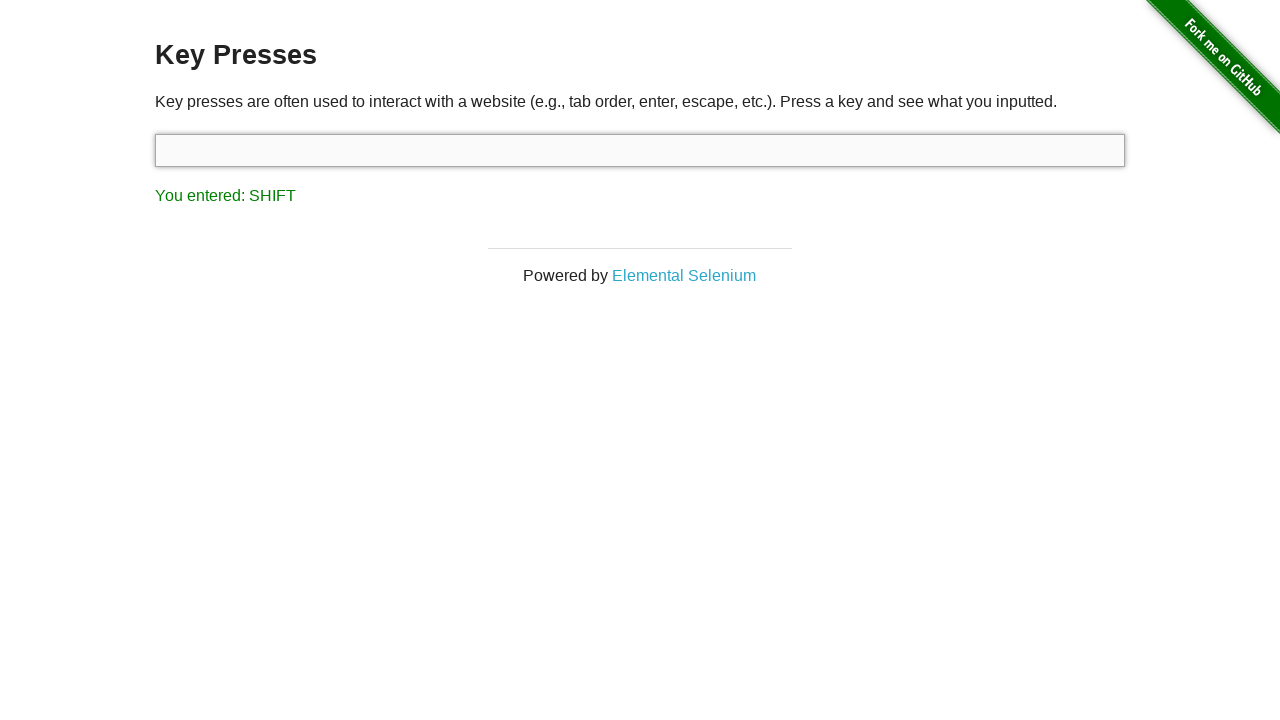

Result text displayed with Shift key press confirmation
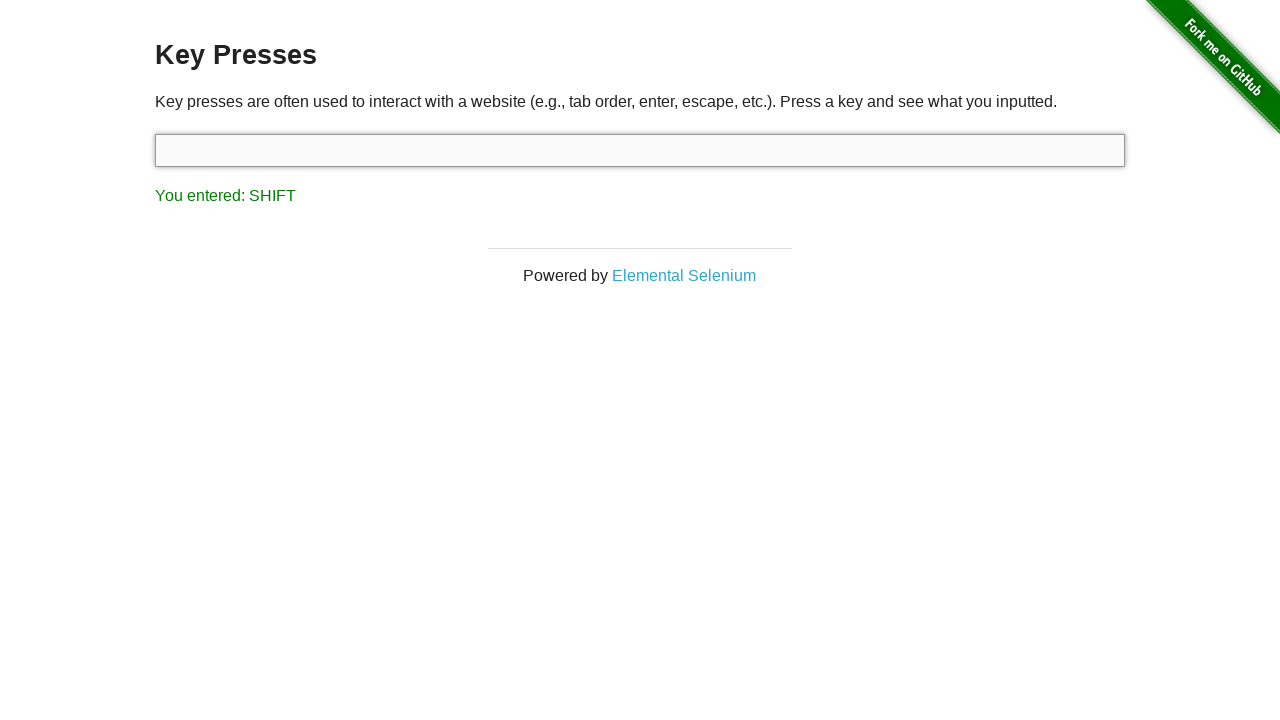

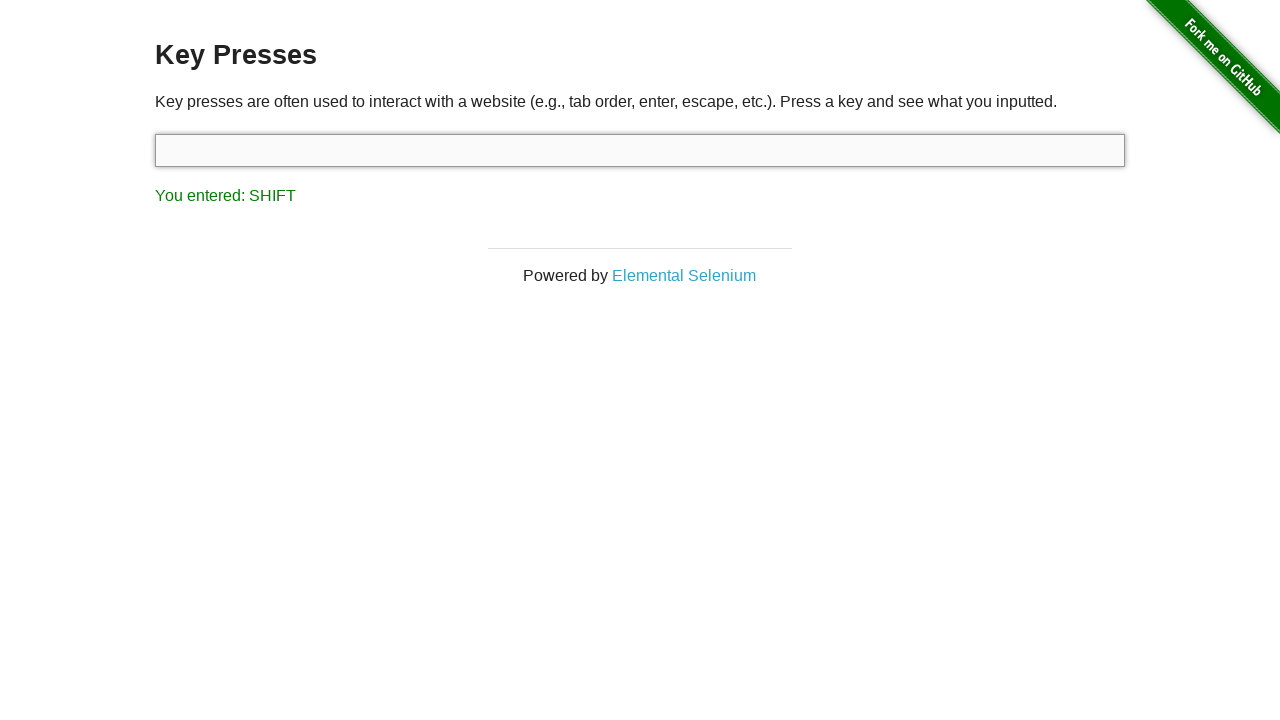